Waits for a price to drop to $100, clicks a book button, solves a mathematical problem and submits the answer

Starting URL: http://suninjuly.github.io/explicit_wait2.html

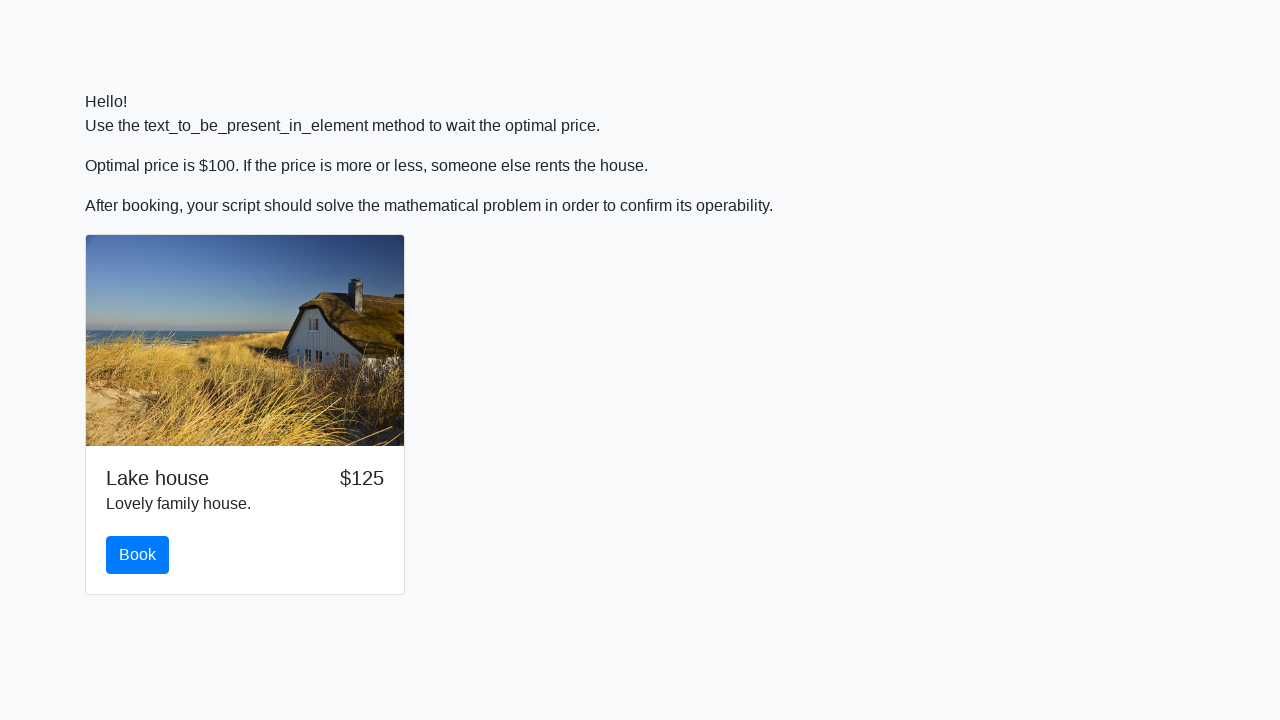

Waited for price to drop to $100
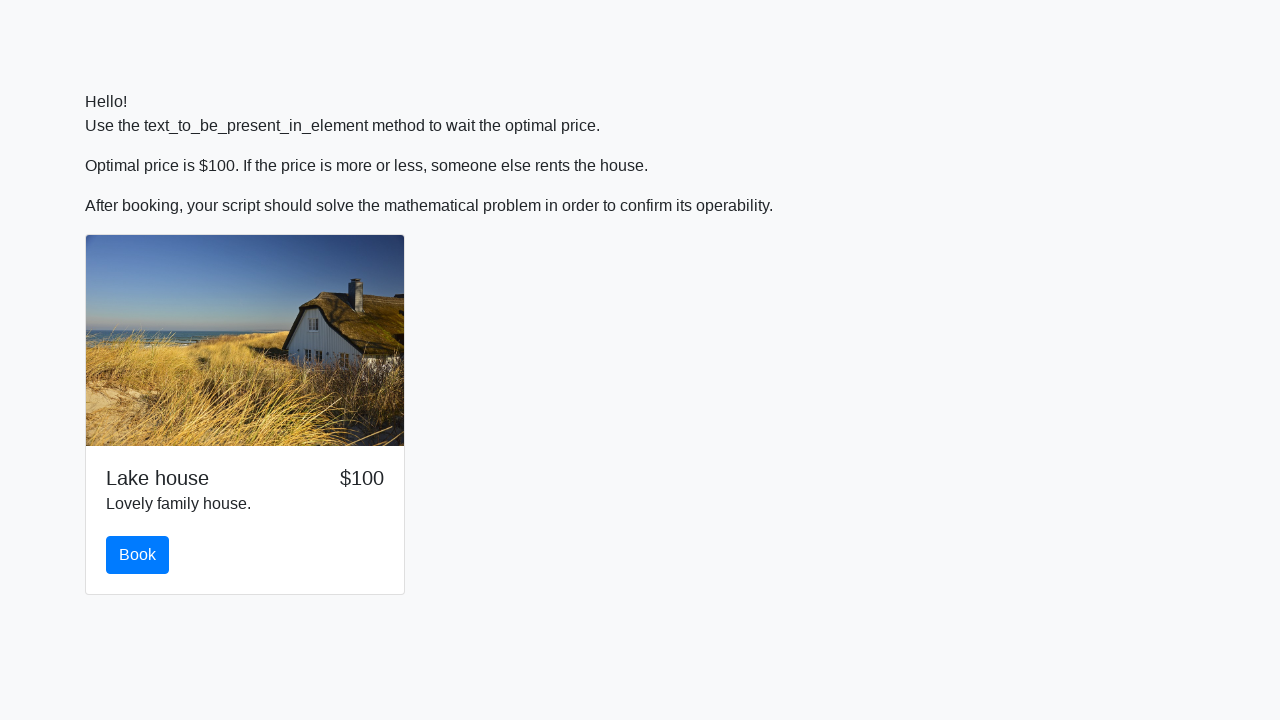

Clicked the book button at (138, 555) on #book
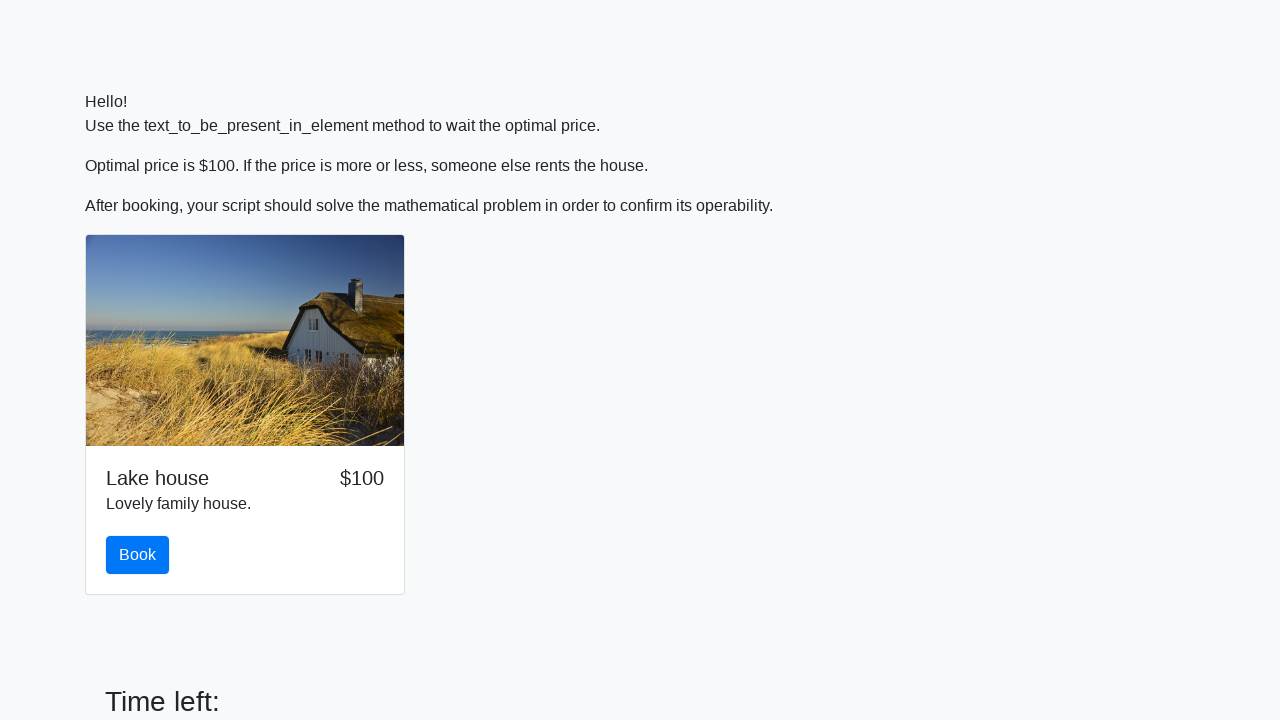

Retrieved input value: 45
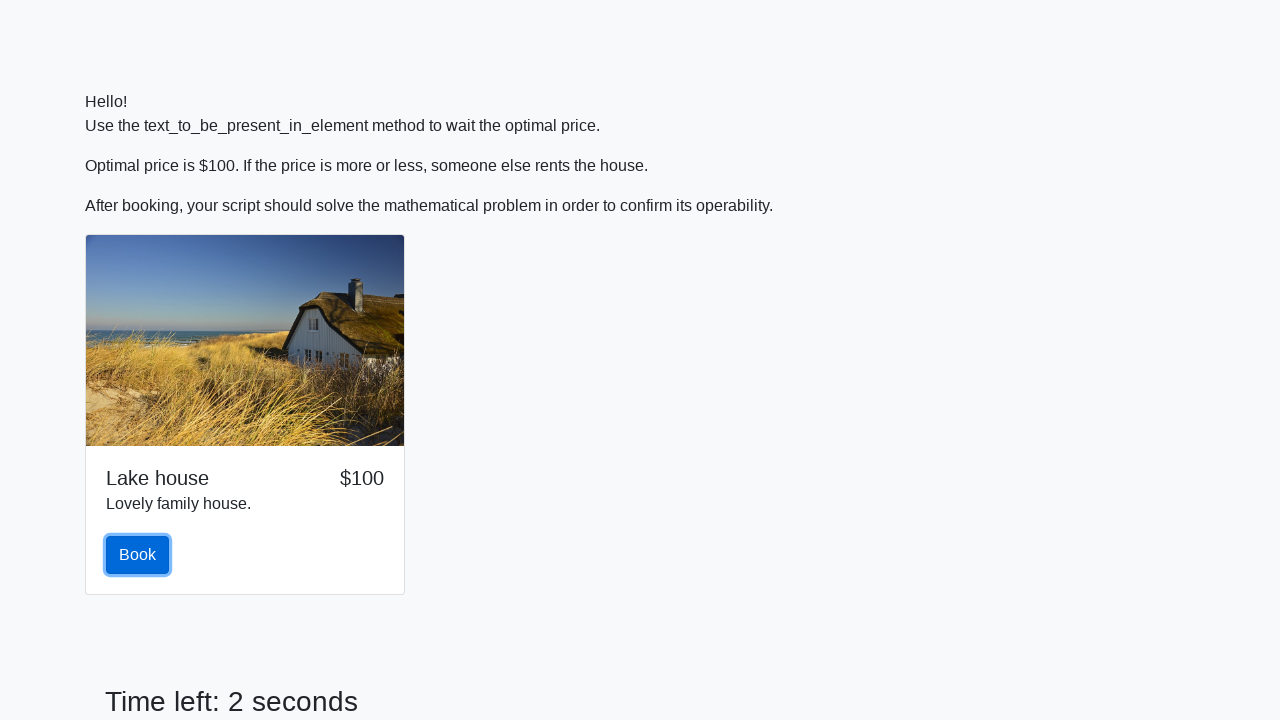

Calculated mathematical function result: 2.3234501257777445
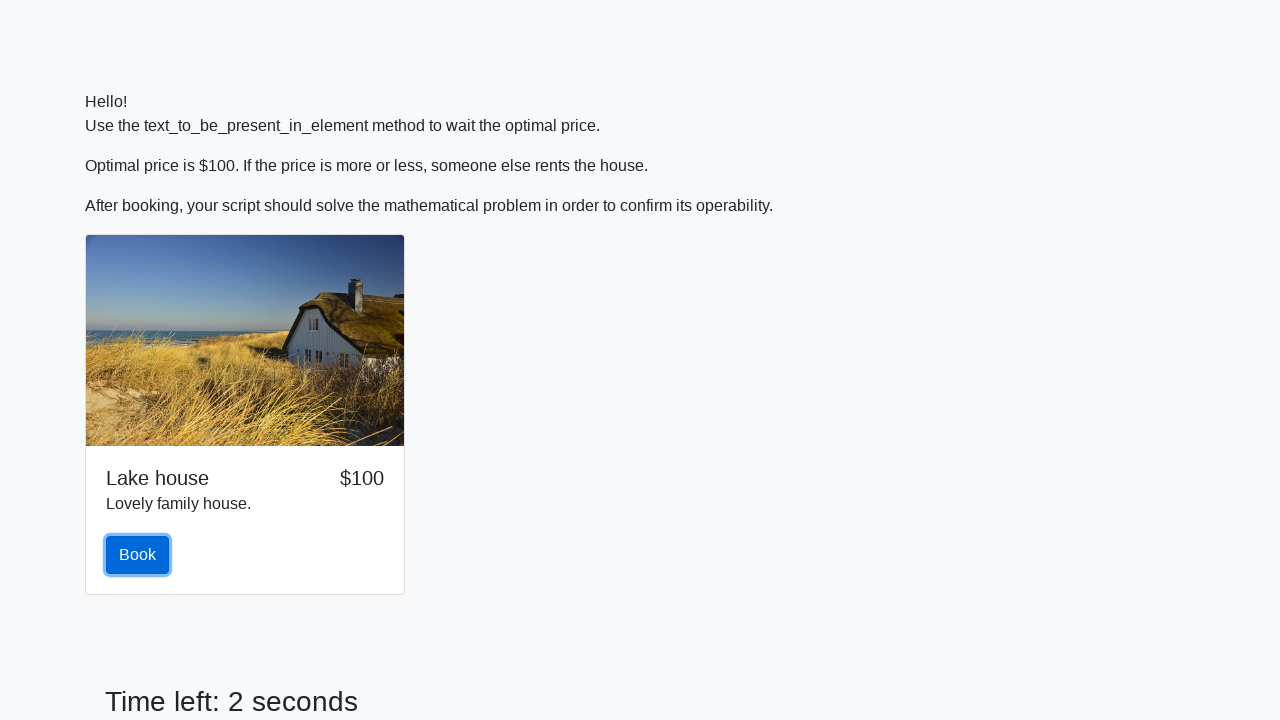

Filled answer field with calculated result on #answer
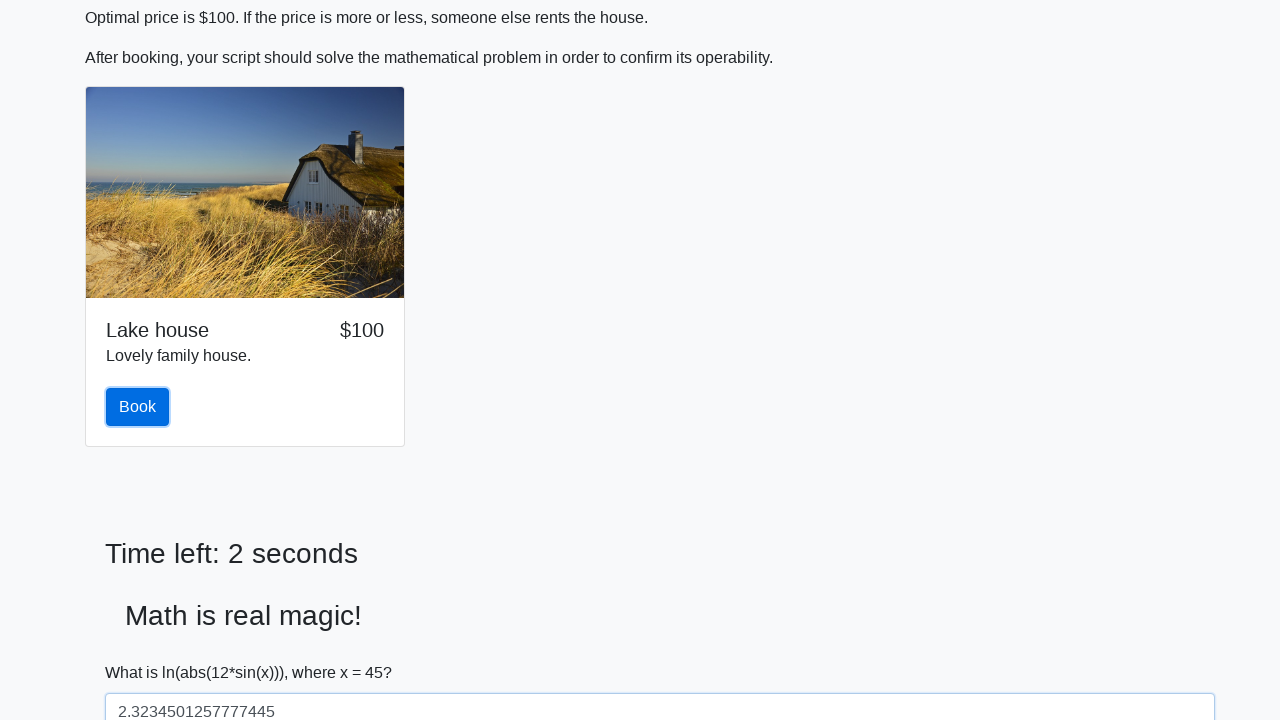

Clicked solve button to submit answer at (143, 651) on #solve
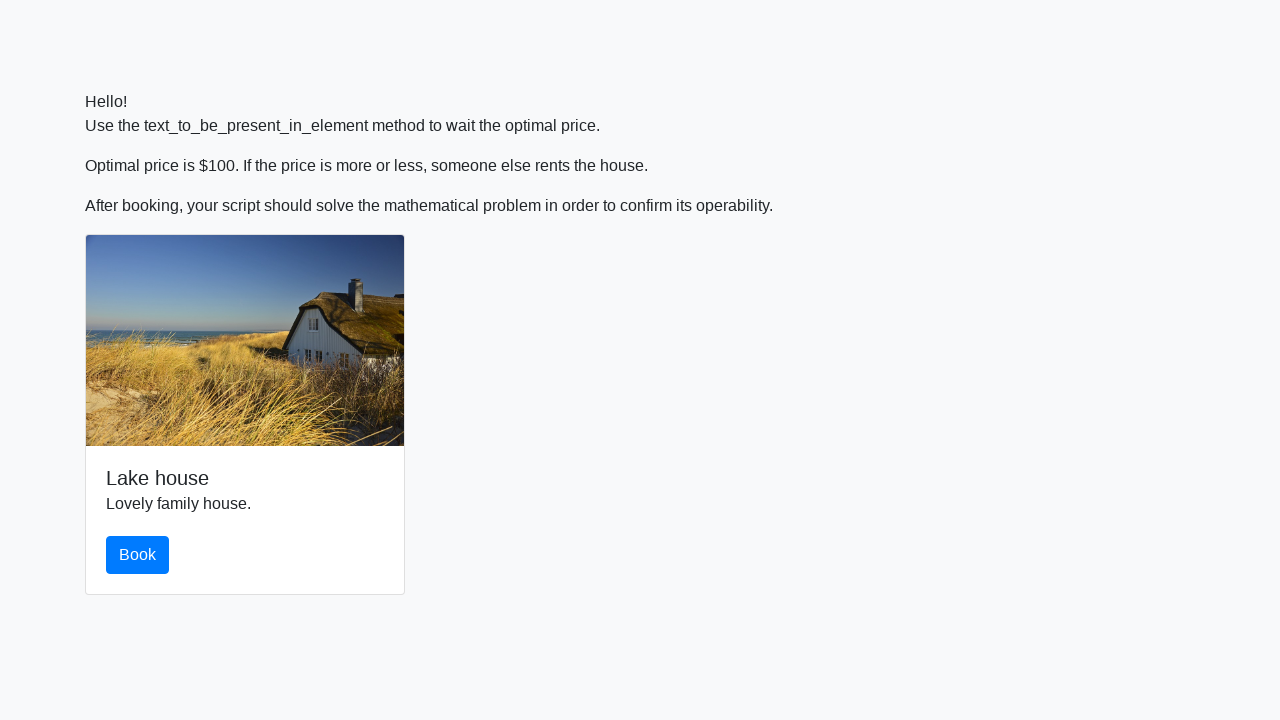

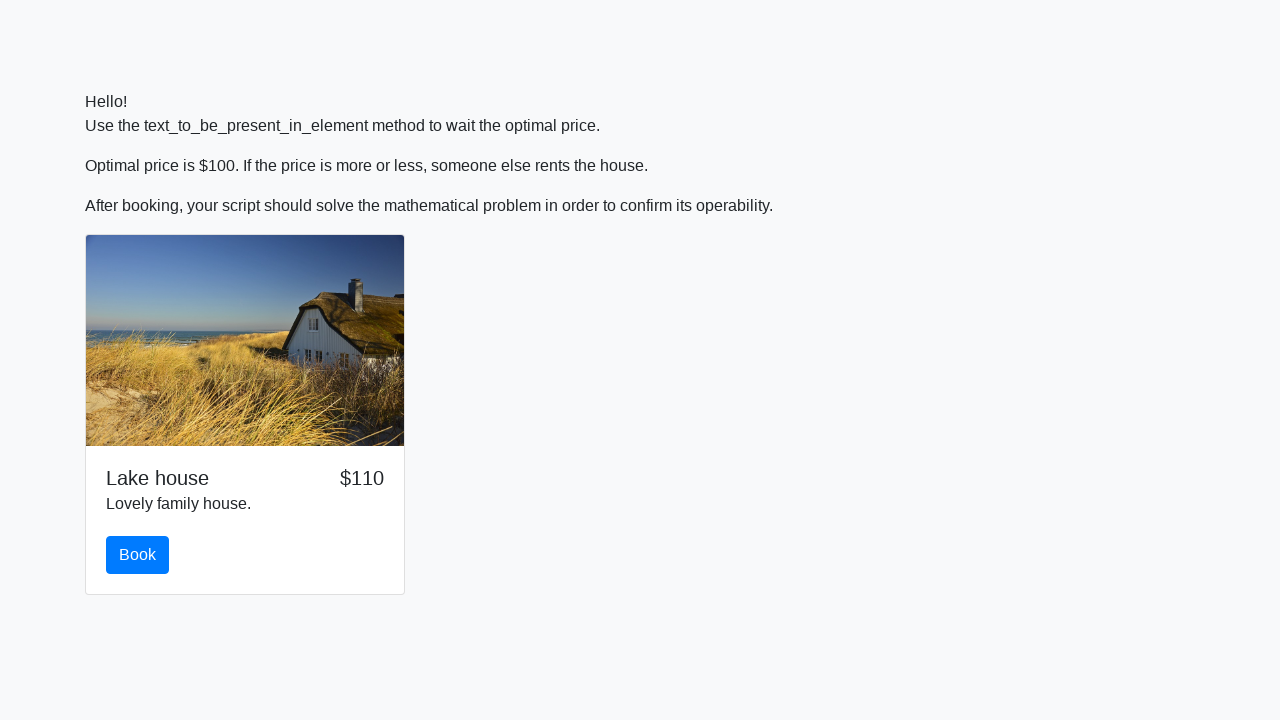